Tests file upload functionality by uploading a file to the upload form and verifying the uploaded filename is displayed correctly

Starting URL: https://the-internet.herokuapp.com/upload

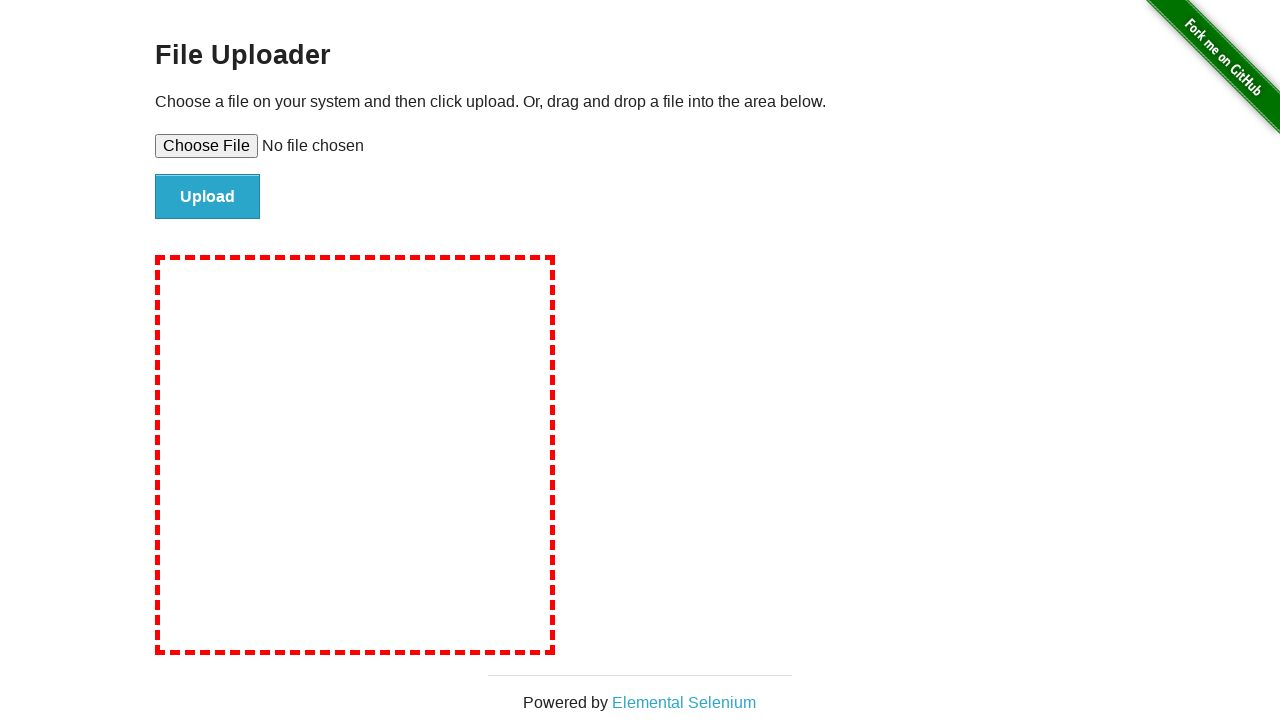

Created temporary test file with .txt extension containing test content
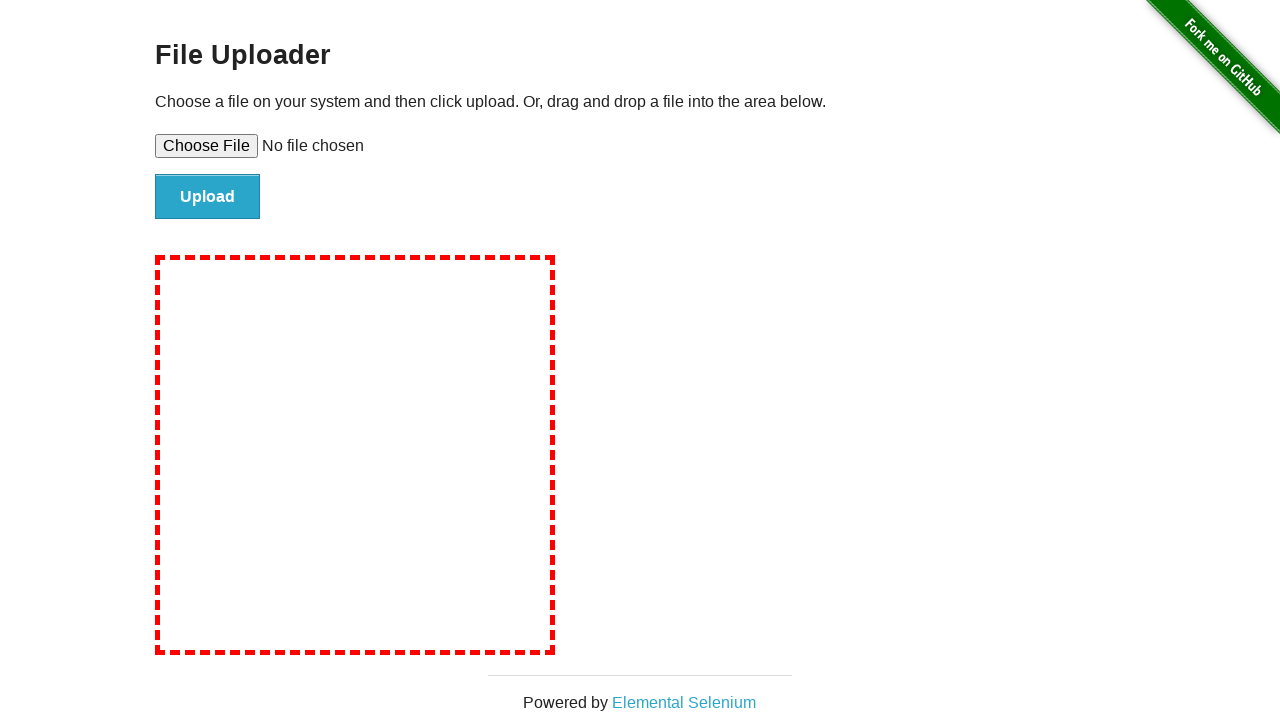

Selected file 'tmpv3h6np4j.txt' for upload via file input element
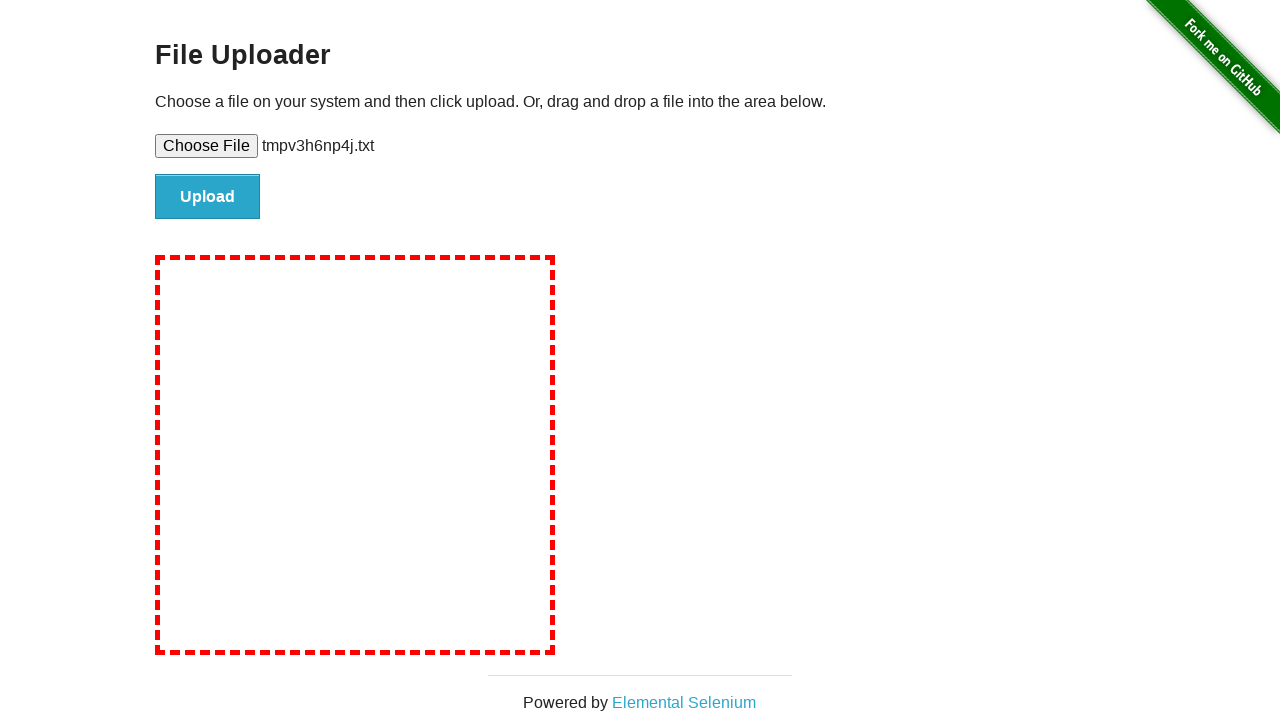

Clicked submit button to upload the file at (208, 197) on #file-submit
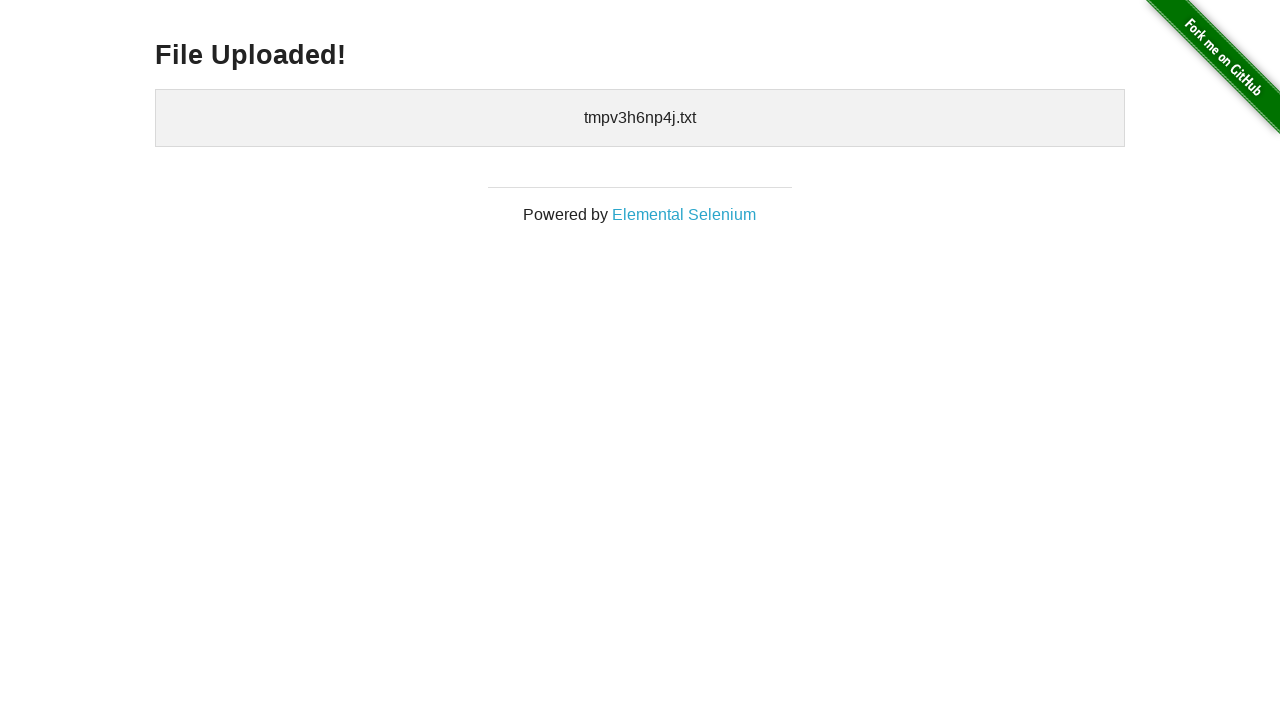

Verified uploaded files section appeared on the page
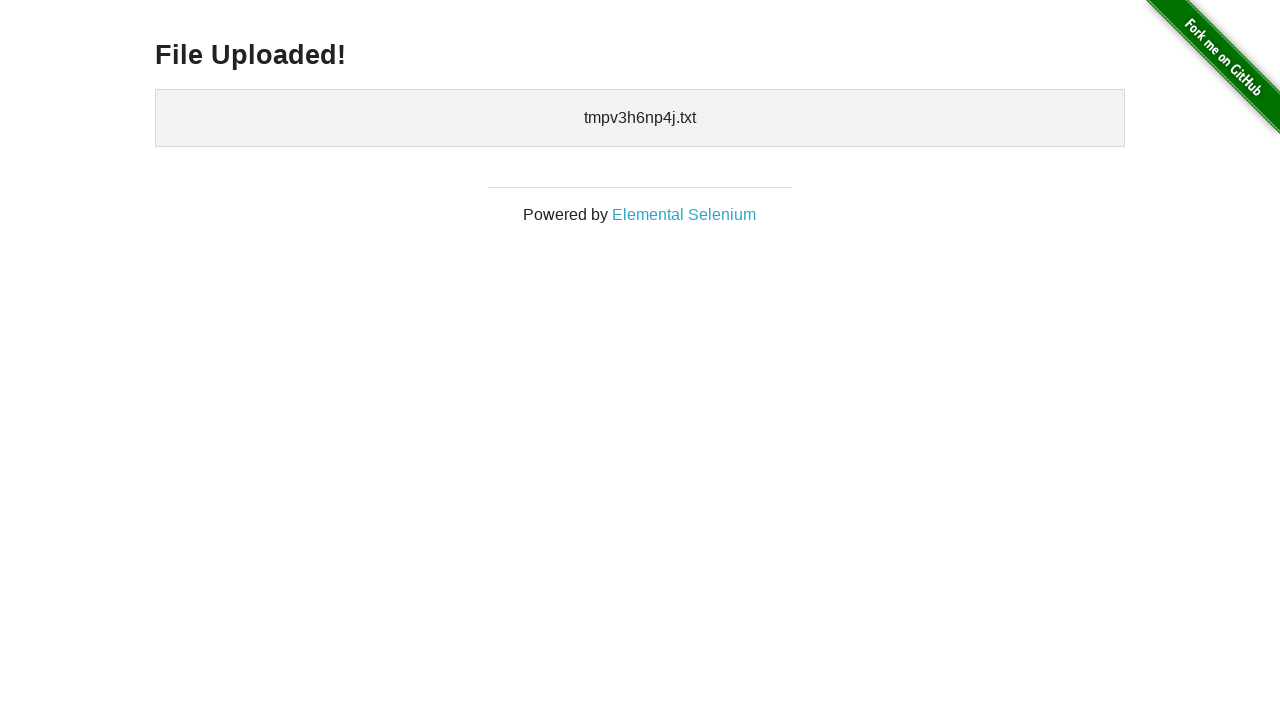

Cleaned up temporary file from disk
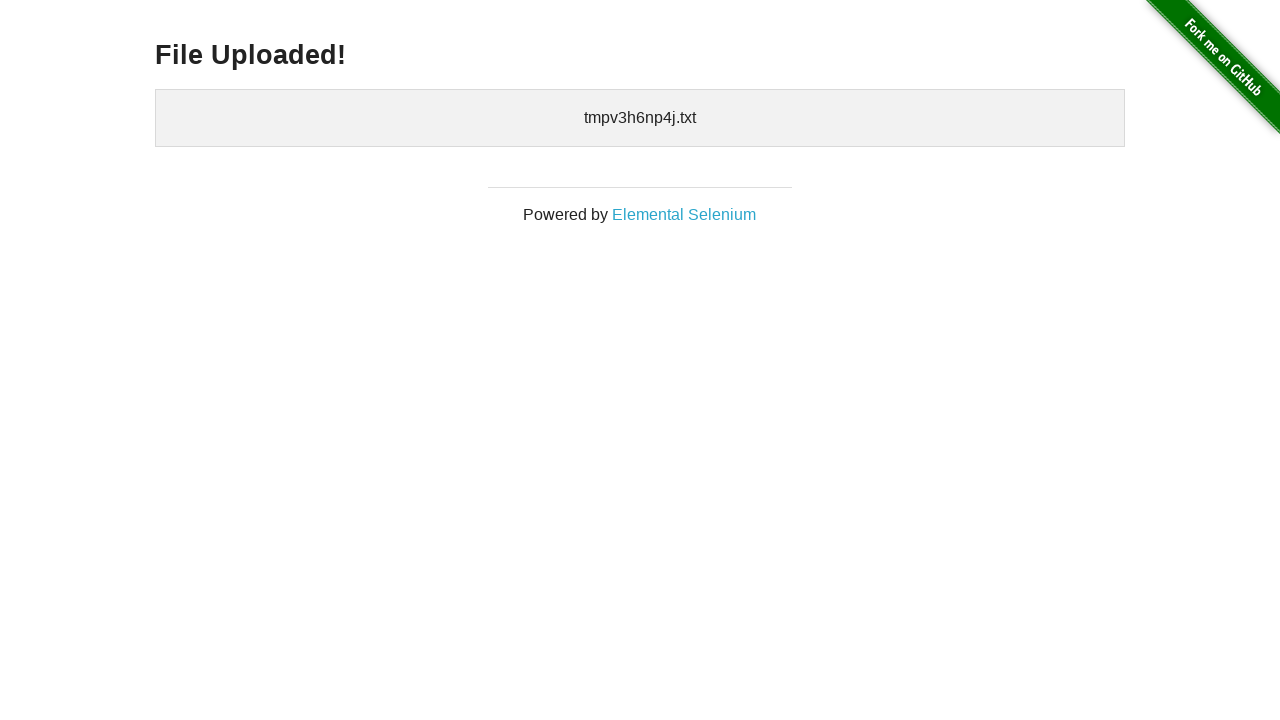

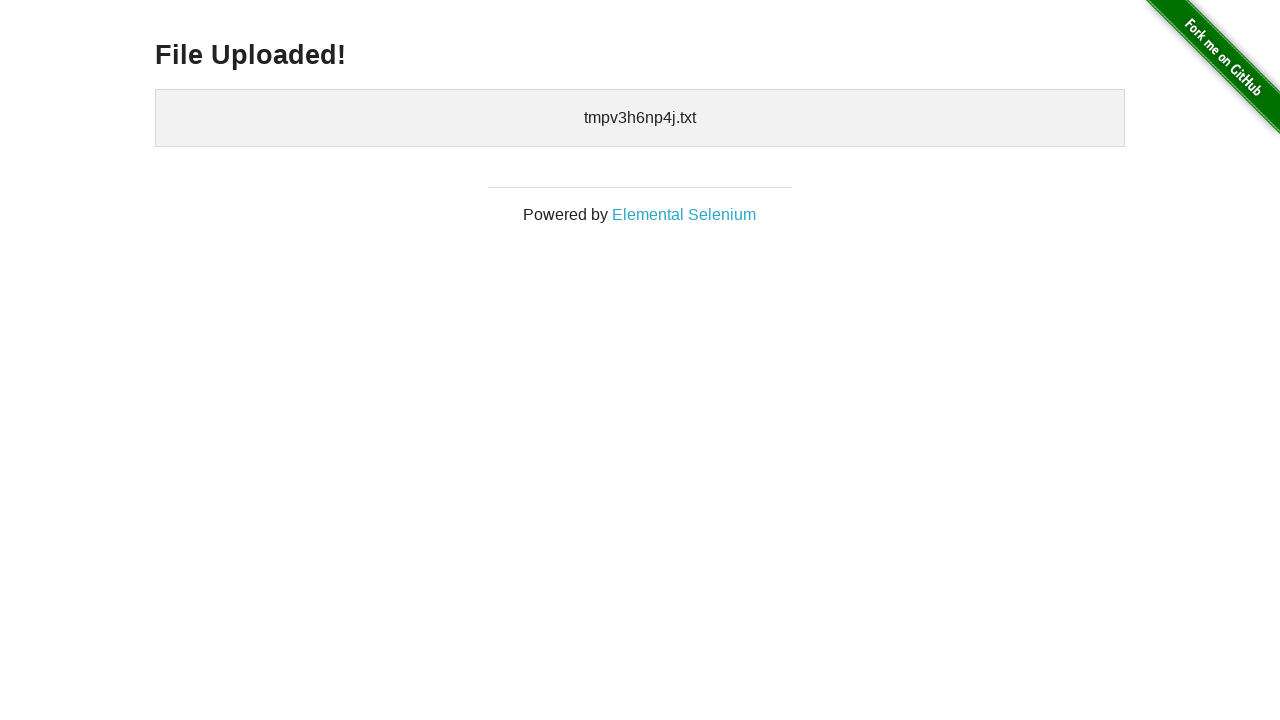